Tests clicking a button that triggers a delayed JavaScript alert after 5 seconds and accepting it

Starting URL: https://demoqa.com/alerts

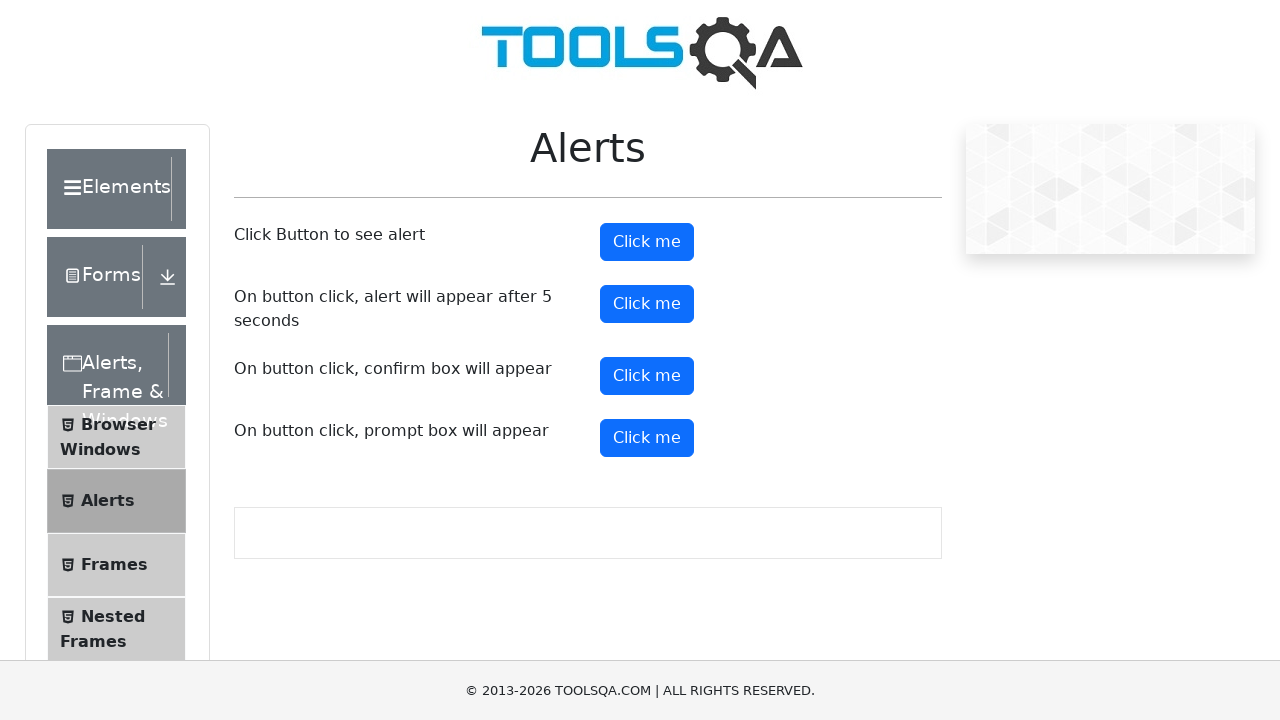

Set up dialog handler to automatically accept alerts
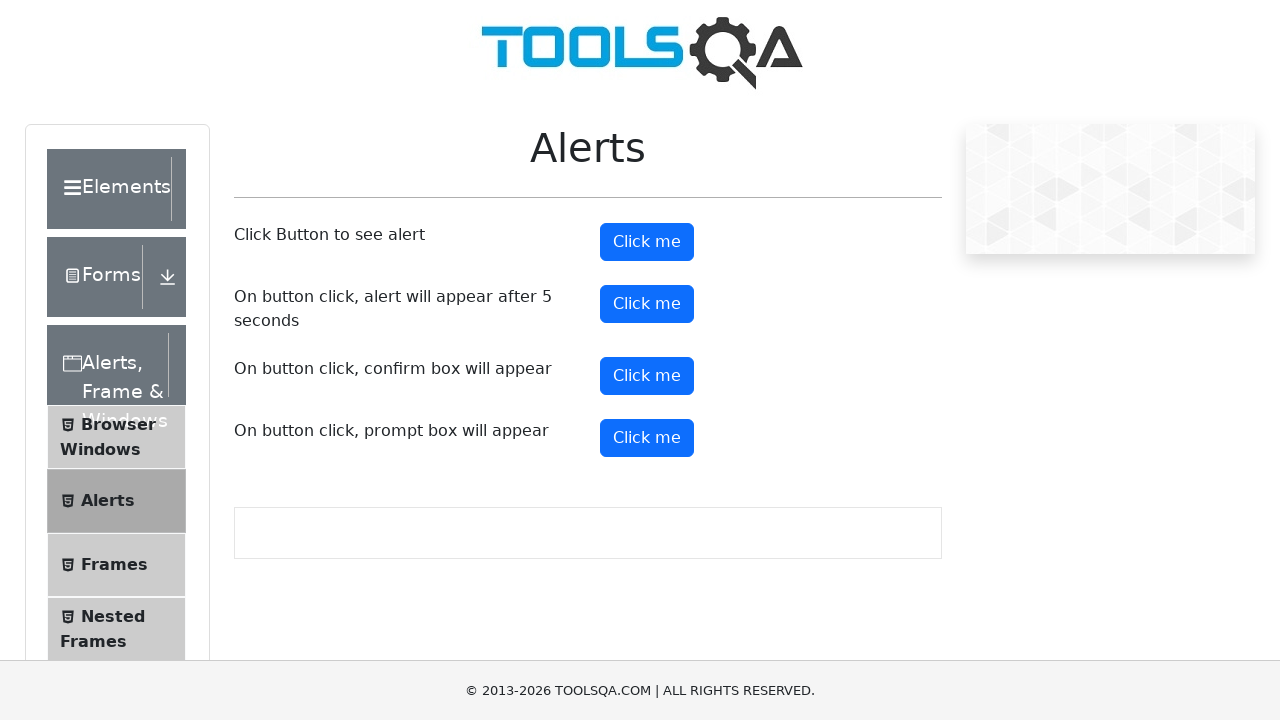

Clicked the timer alert button to trigger delayed JavaScript alert at (647, 304) on #timerAlertButton
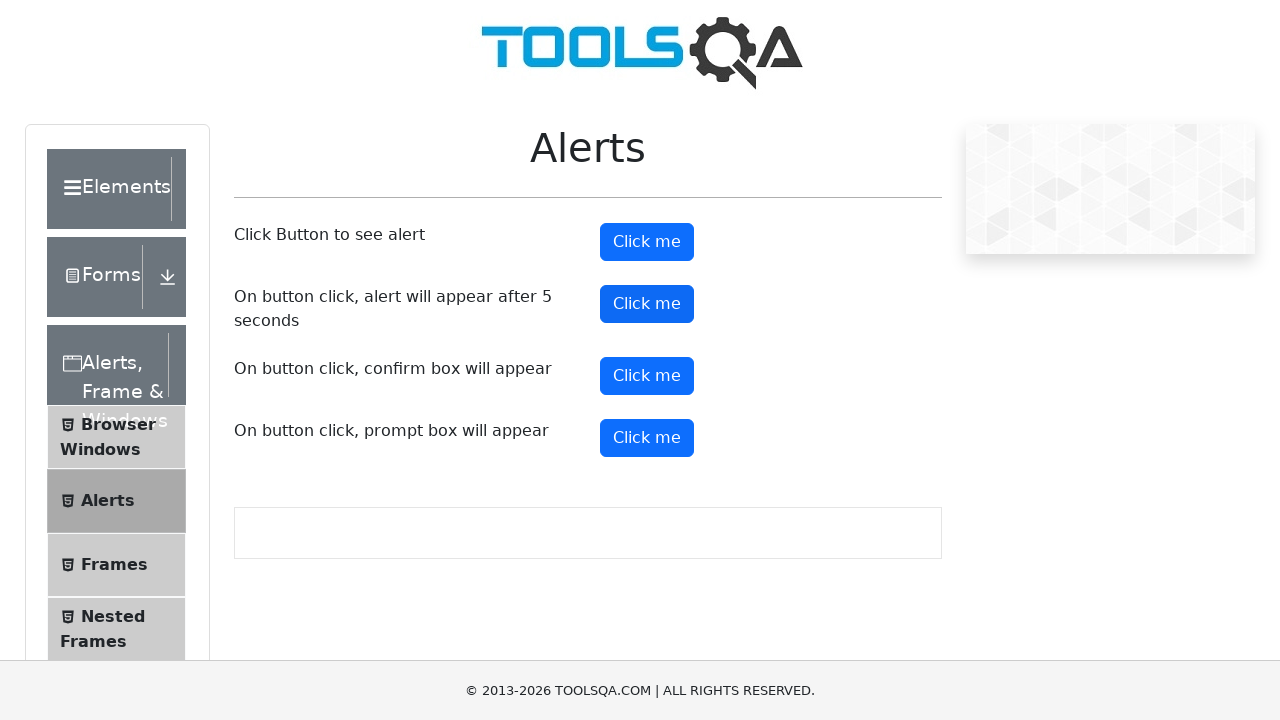

Waited 6 seconds for the delayed alert to trigger and be automatically accepted
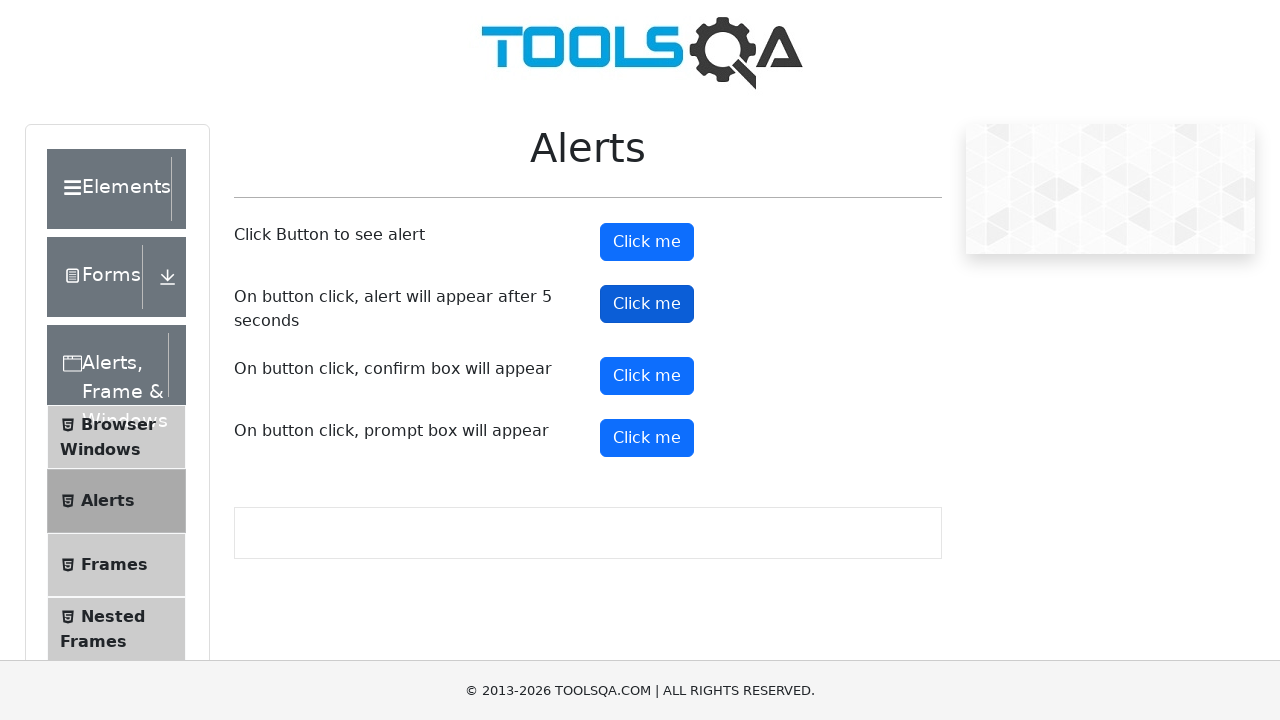

Confirmed timer alert button is visible after alert was handled
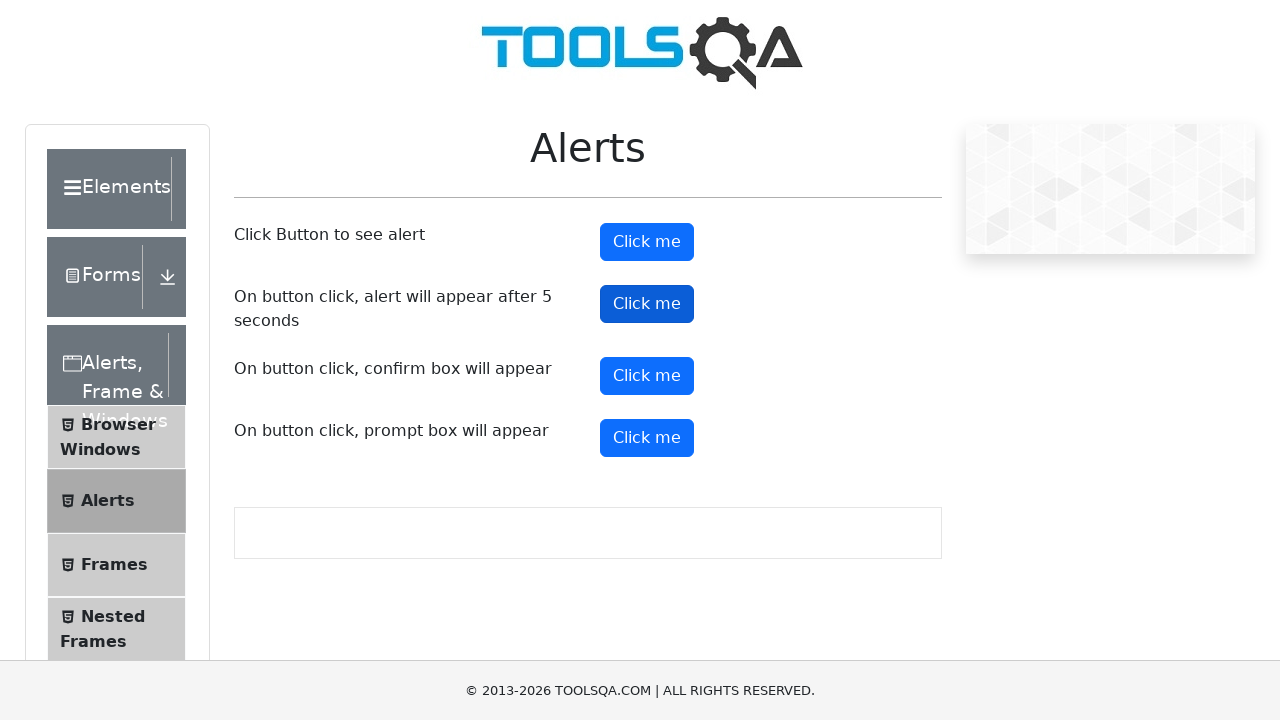

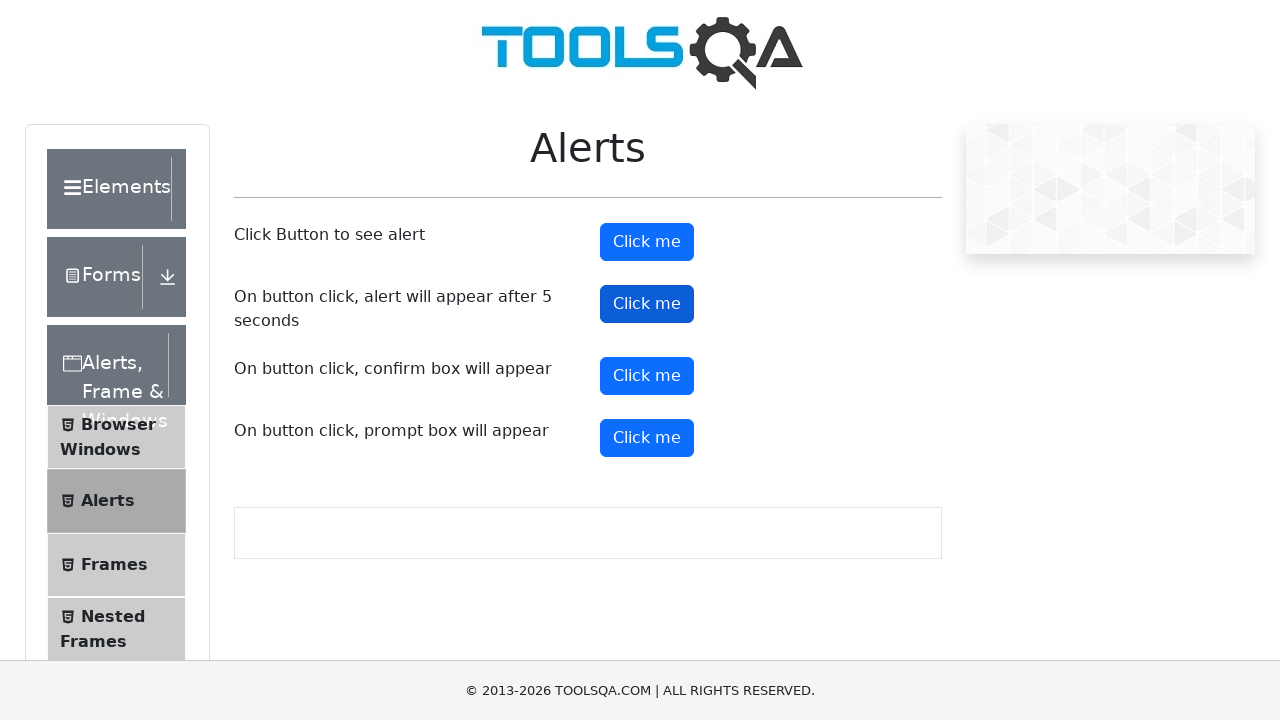